Navigates to Naaptol website, clicks on Apparel and Accessories, then navigates to Men's Wear page to verify it displays correctly.

Starting URL: https://www.naaptol.com/

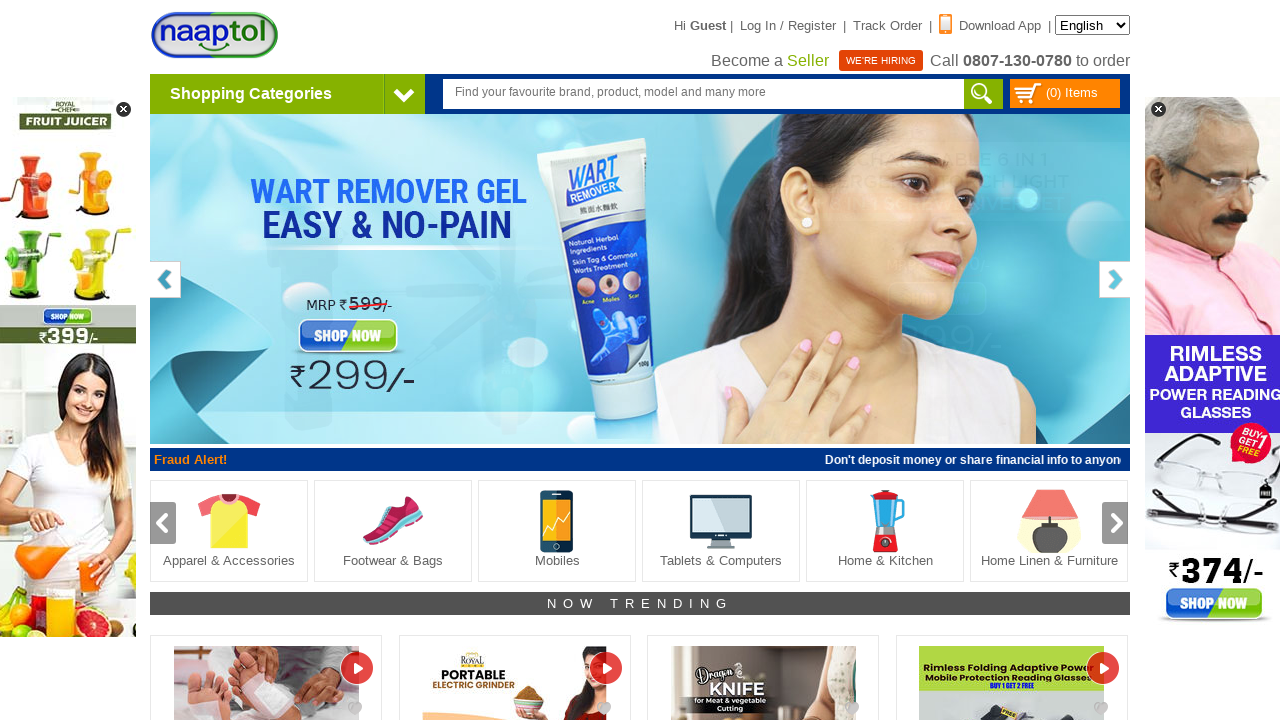

Scrolled down by 150 pixels
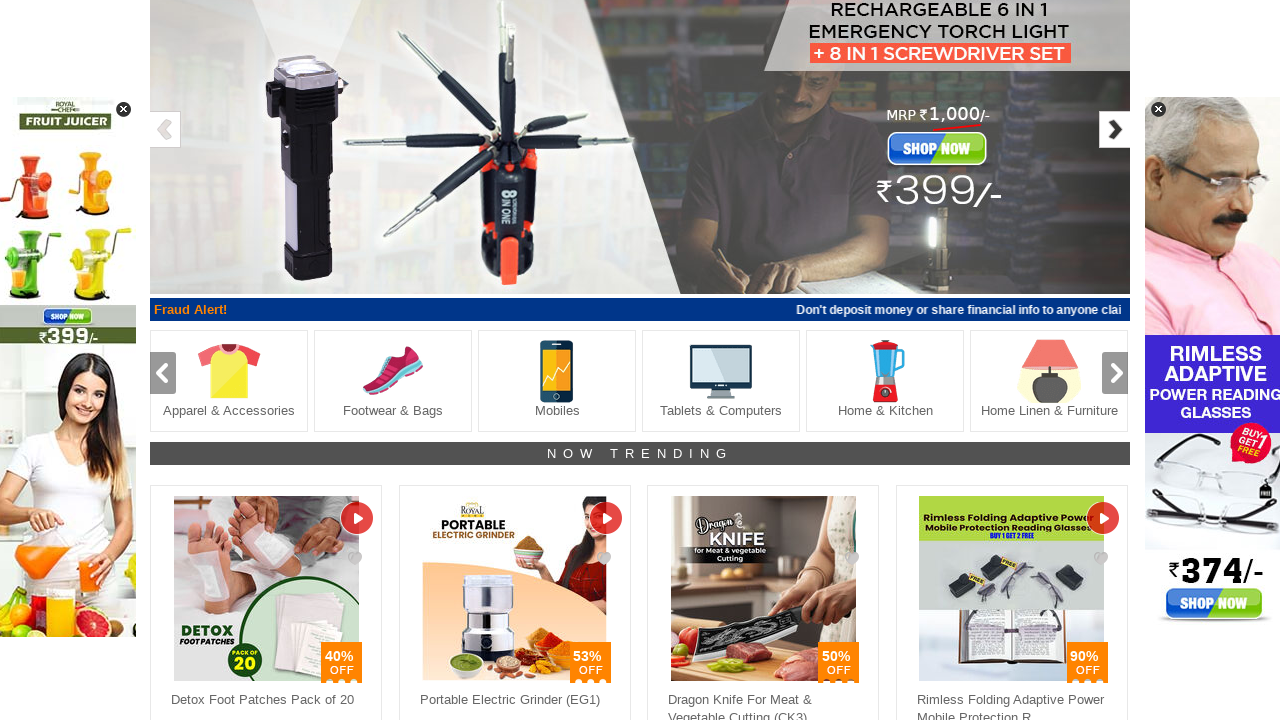

Clicked on Apparel and Accessories link at (229, 371) on xpath=(//a[@href='/shop-online/apparels-accessories.html'])[2]
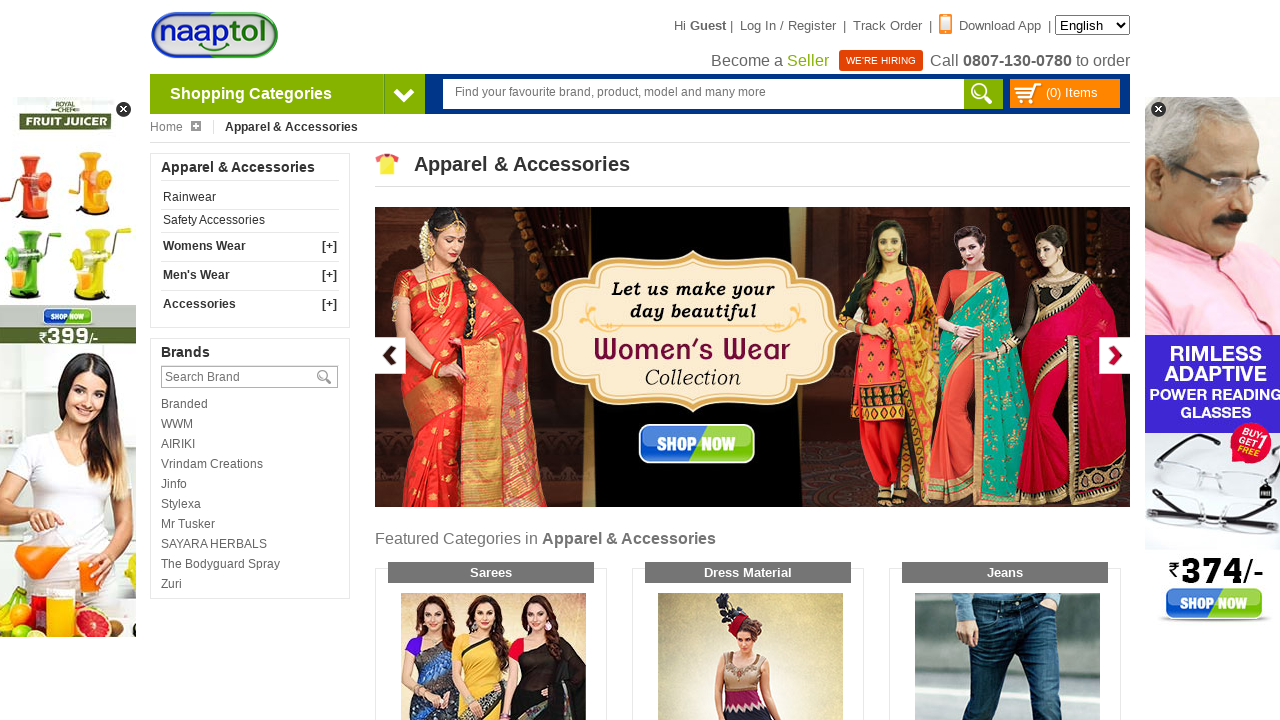

Clicked on Men's Wear link at (250, 275) on xpath=(//a[.="Men's Wear"])[2]
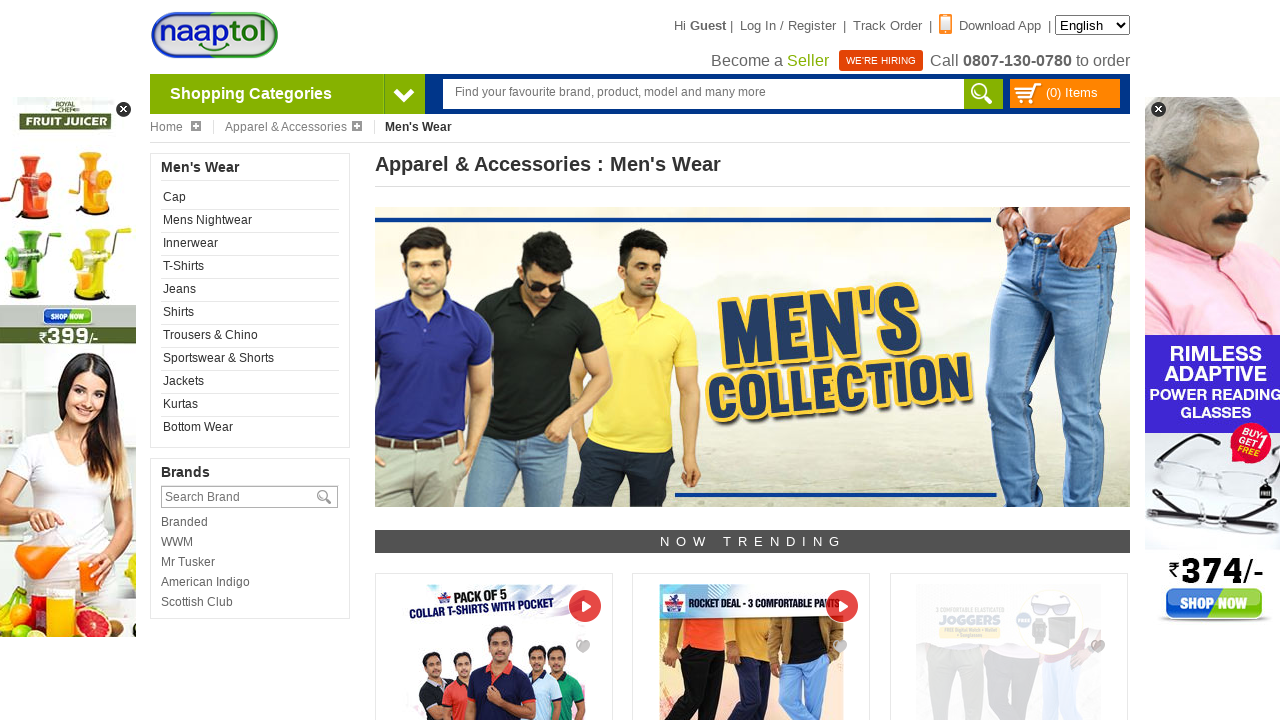

Men's Wear page loaded successfully
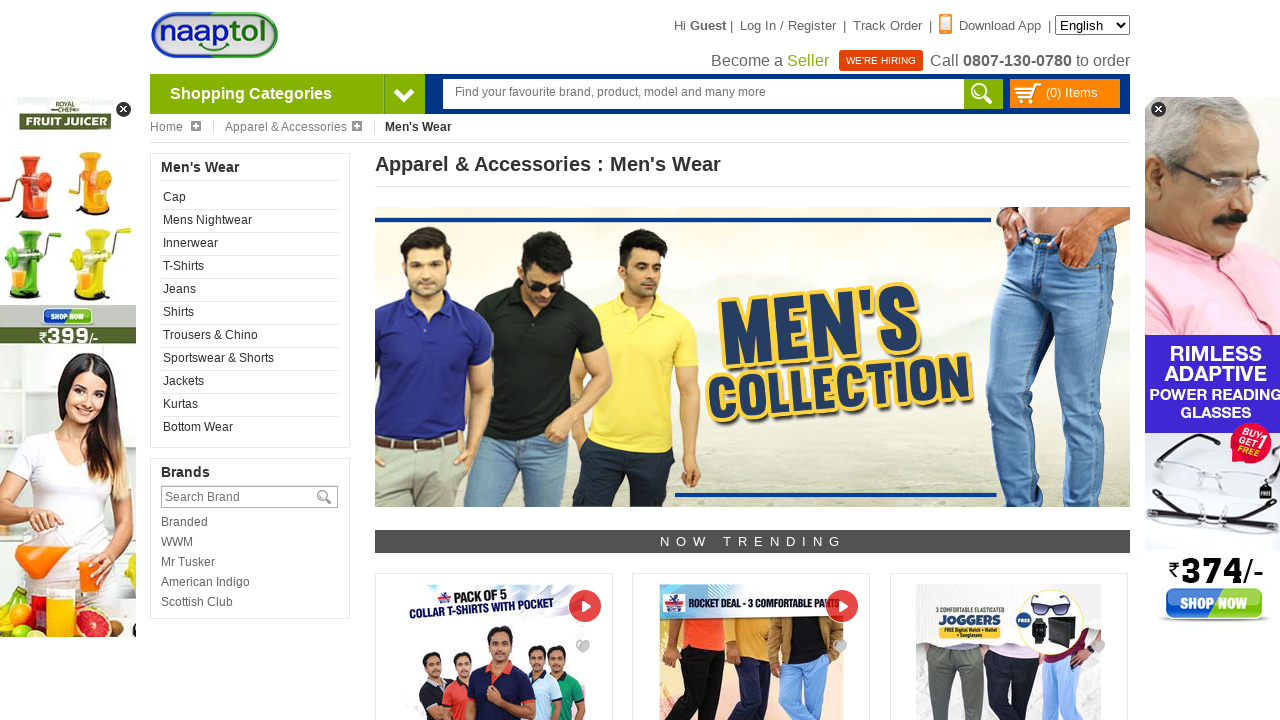

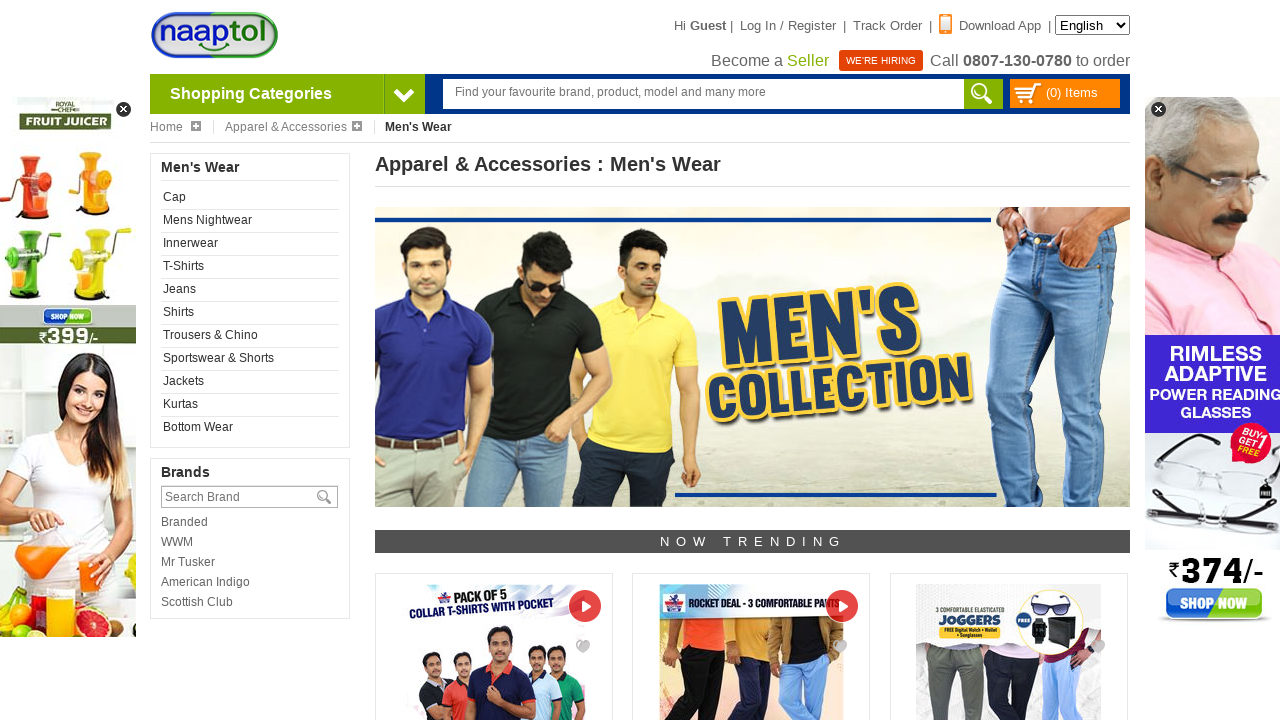